Navigates to a book page on OpenLibrary using an ISBN and clicks the "Read more" link to expand the full book description, then verifies the description element is present.

Starting URL: https://openlibrary.org/isbn/9780140449136

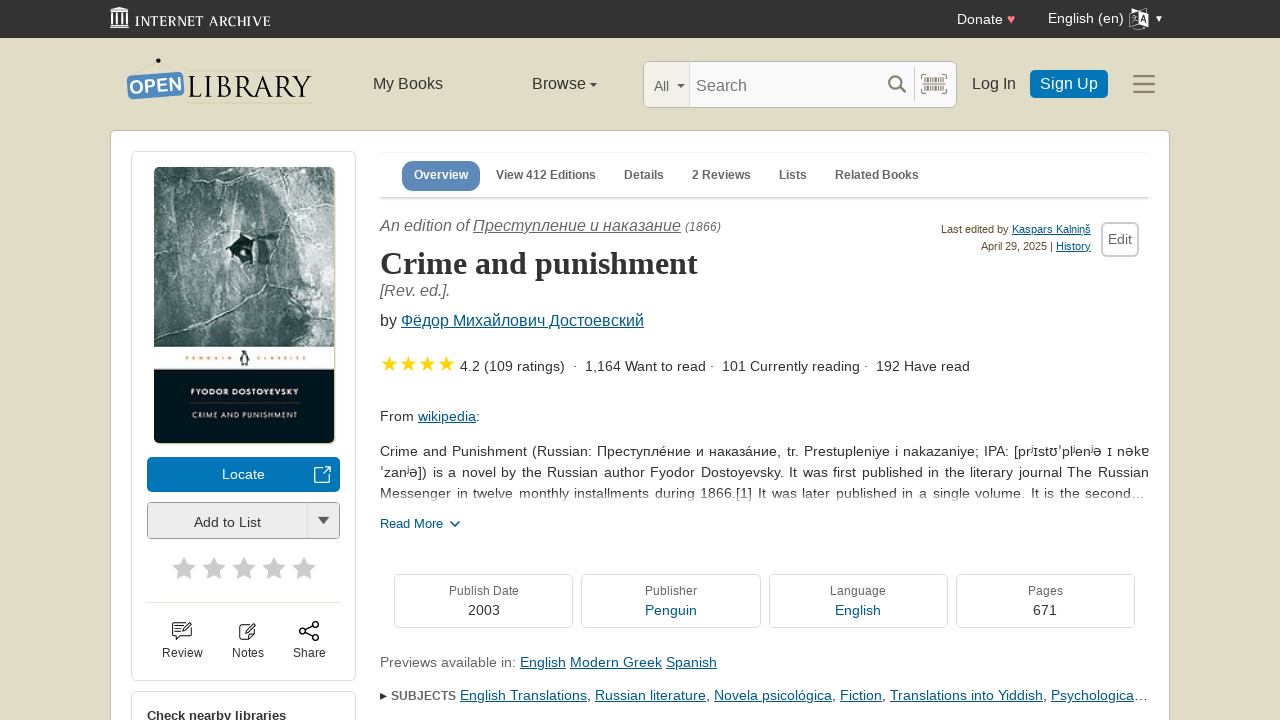

Clicked 'Read more' link to expand book description at (764, 518) on text=Read more >> nth=0
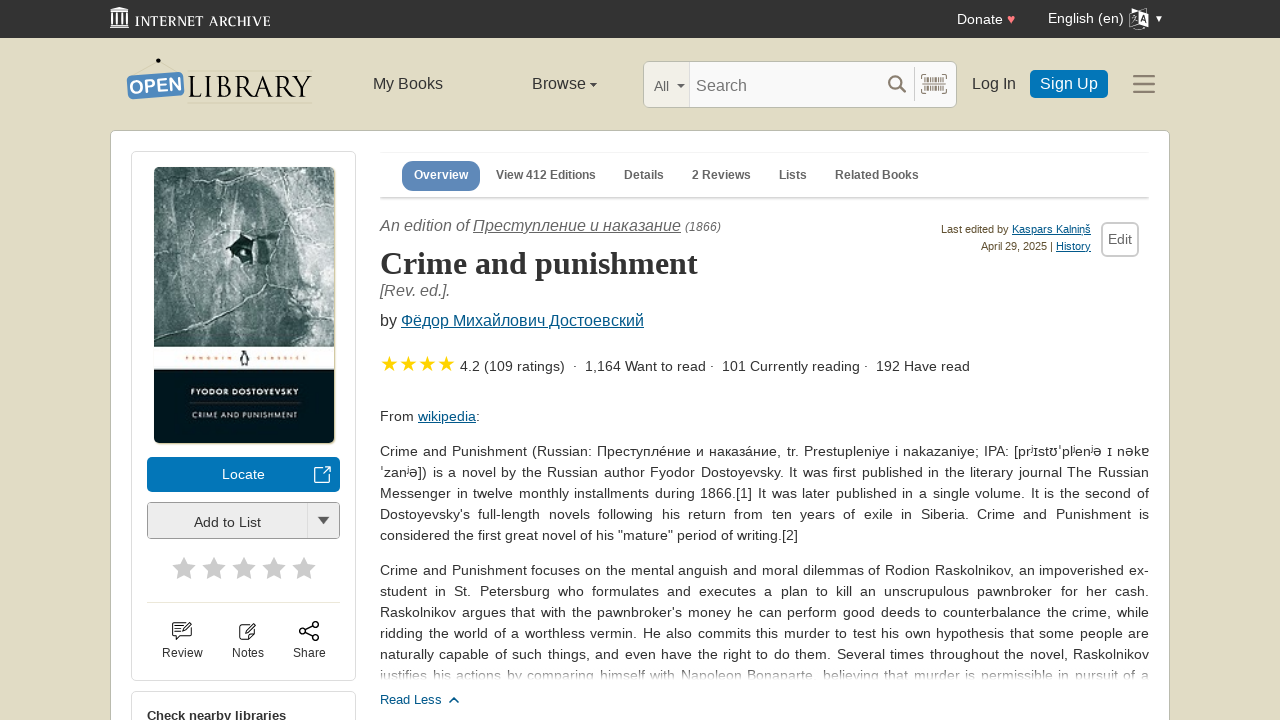

Waited for description to expand
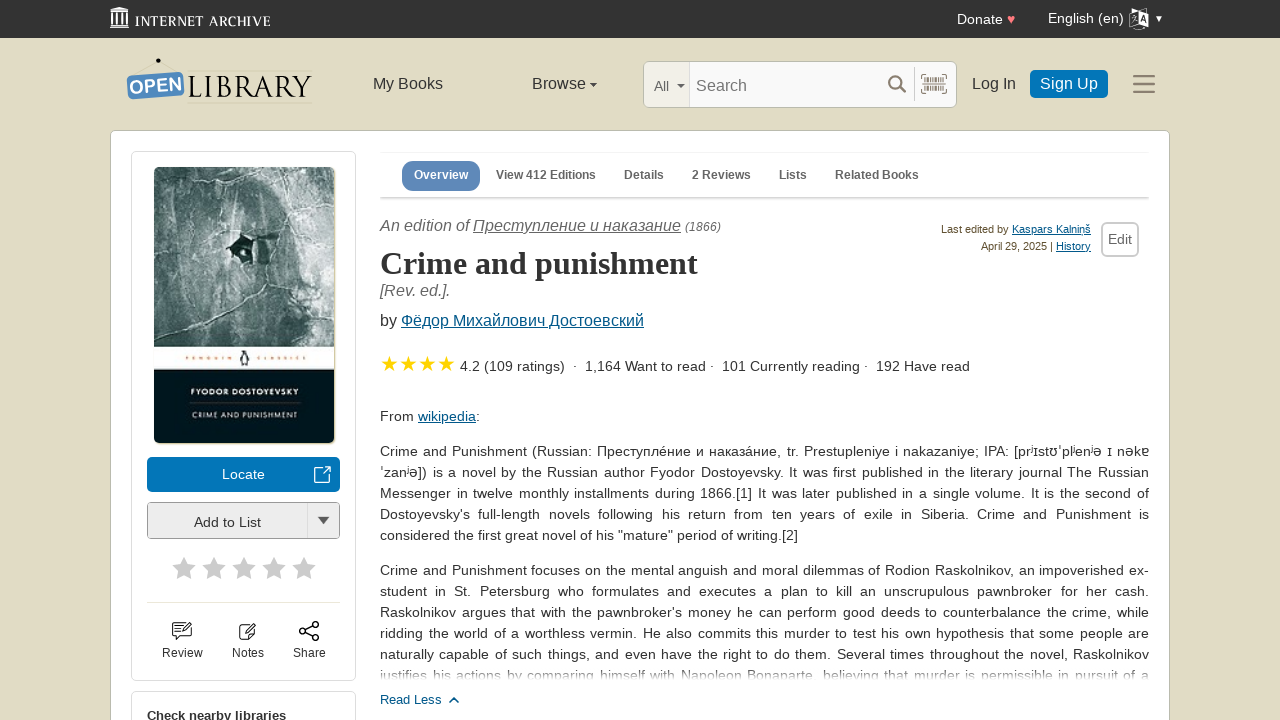

Book description element is present and visible
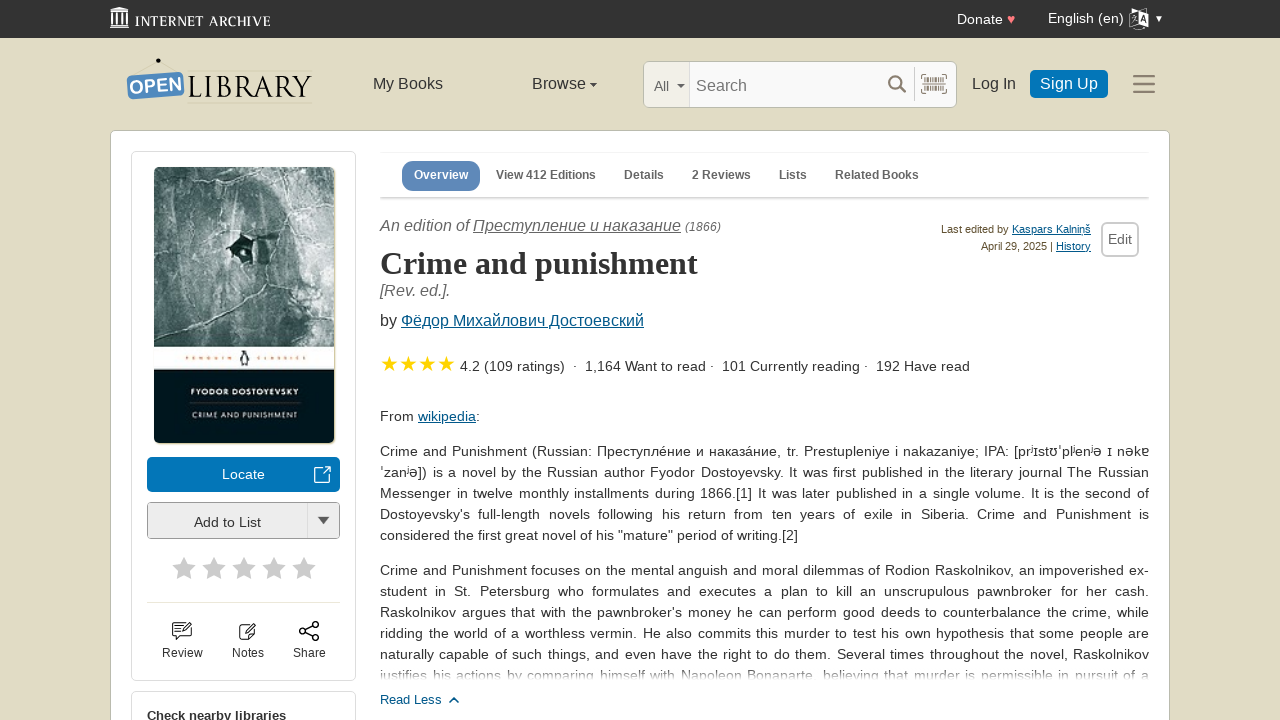

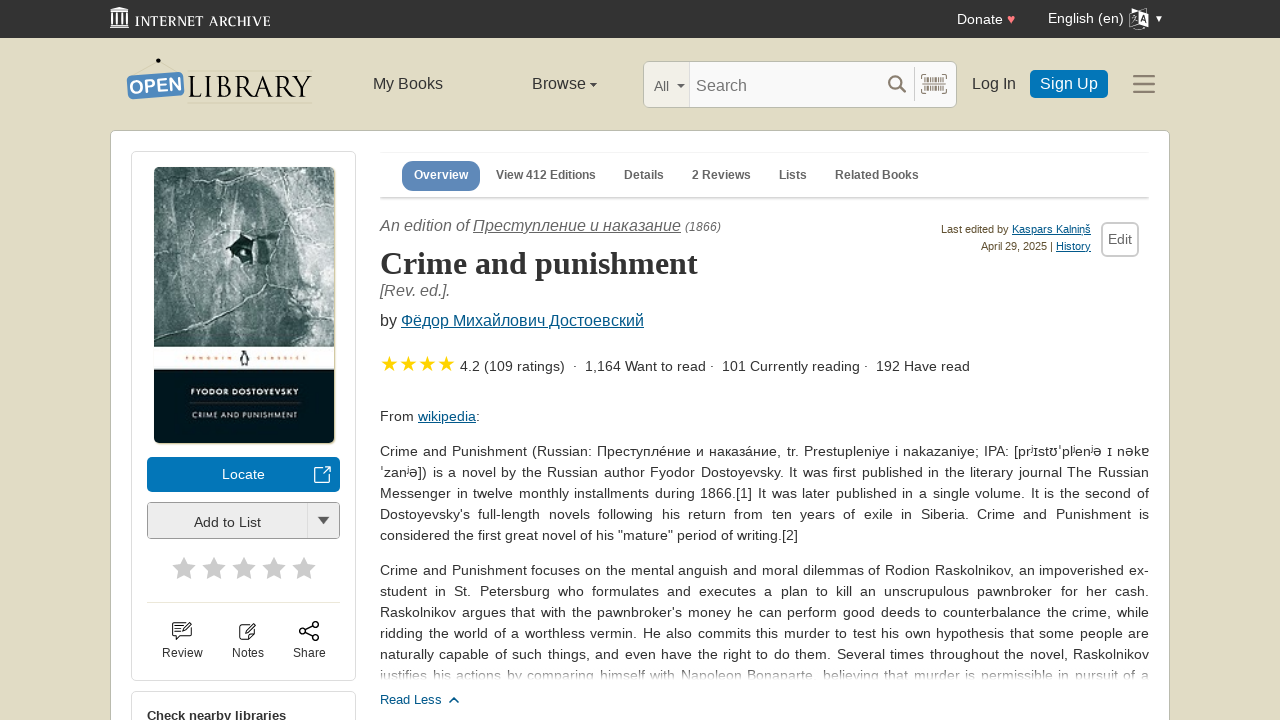